Tests right-click functionality on a button and verifies that the correct confirmation text appears

Starting URL: https://demoqa.com/buttons

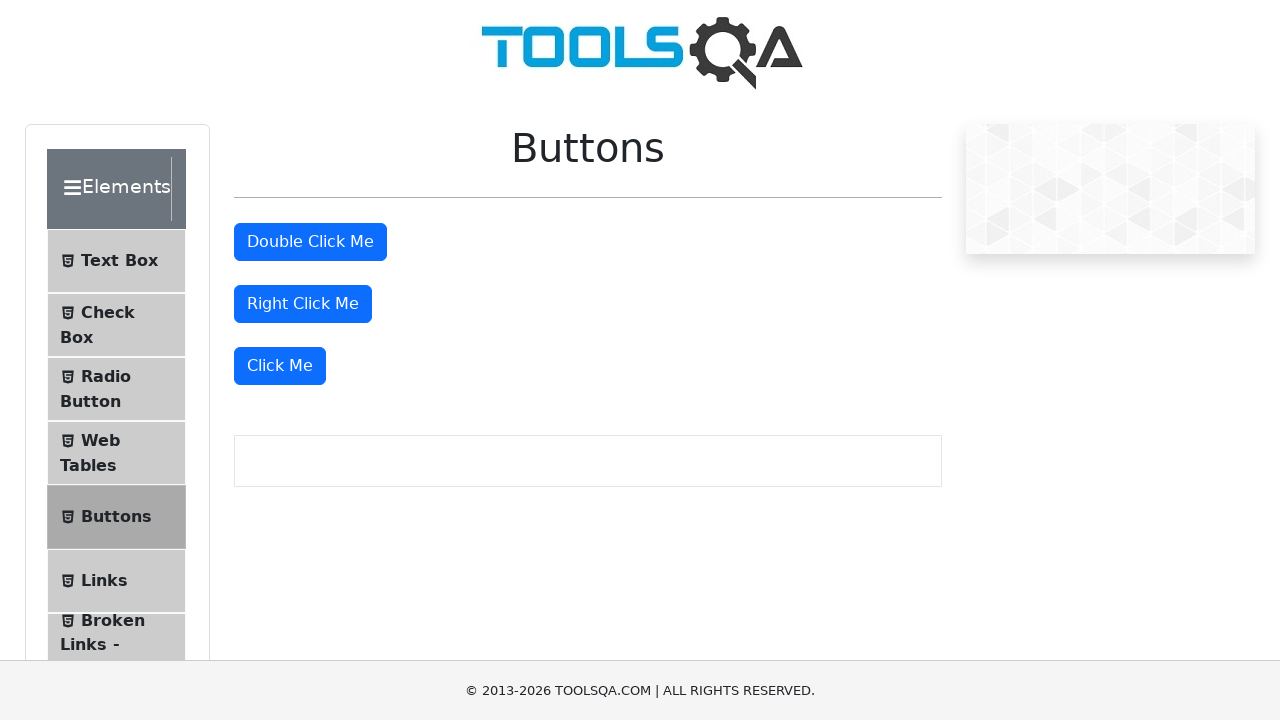

Located the right-click button element
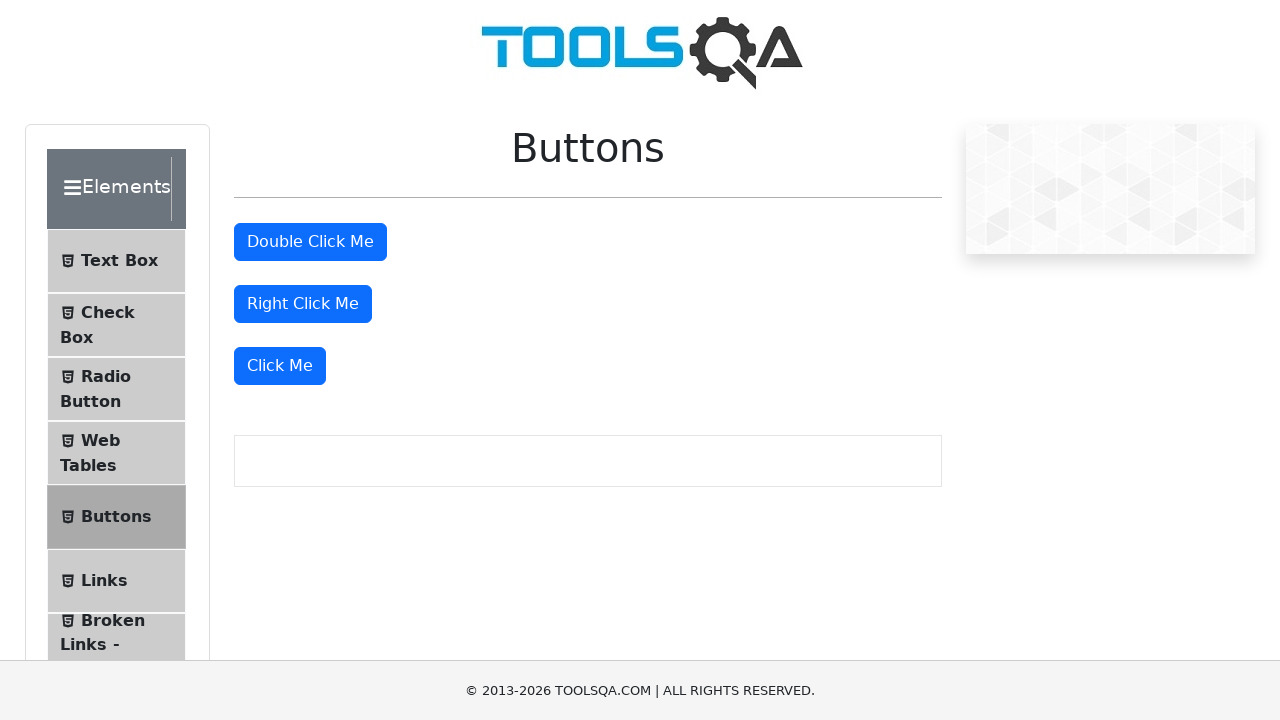

Performed right-click action on the button at (303, 304) on xpath=//*[@id='rightClickBtn']
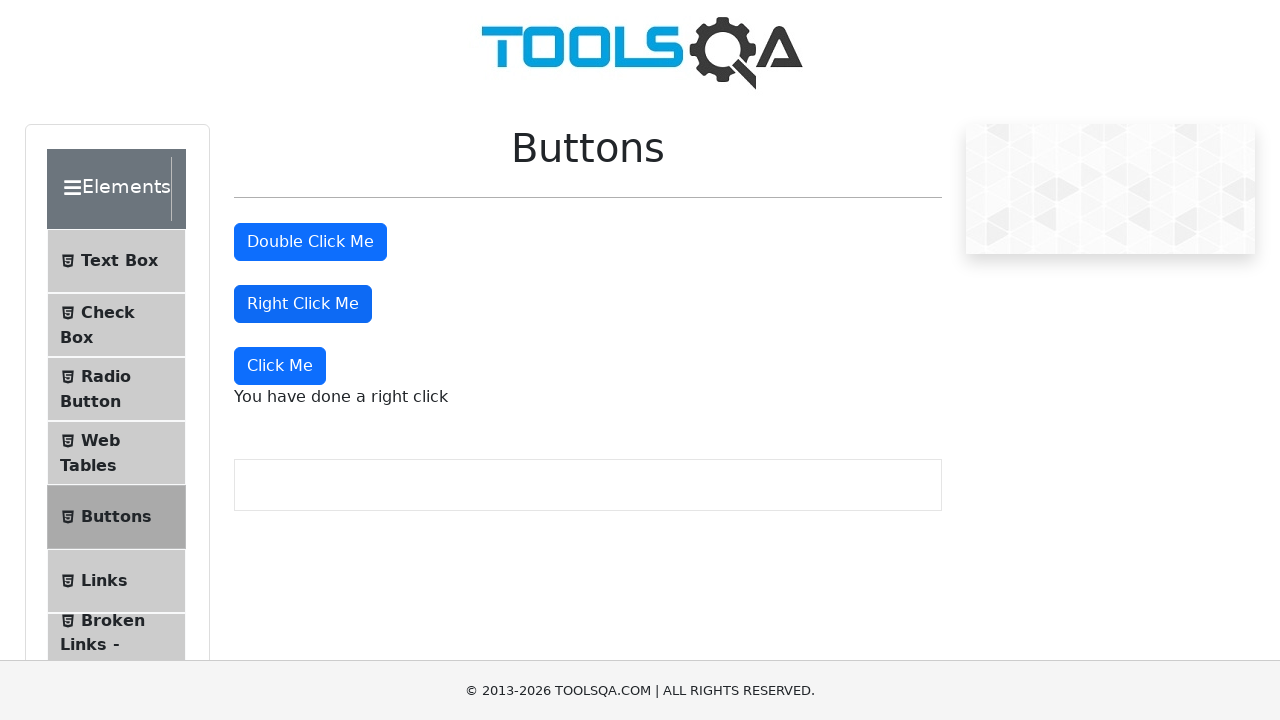

Confirmation text 'You have done a right click' appeared
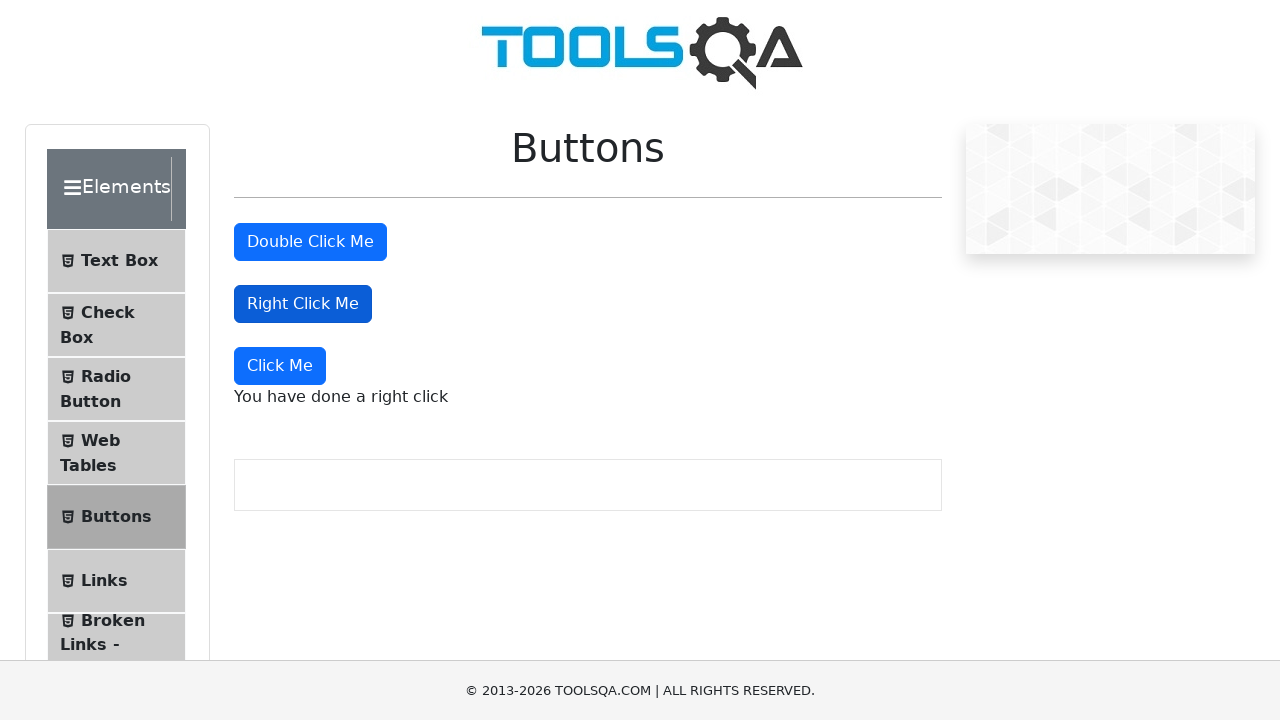

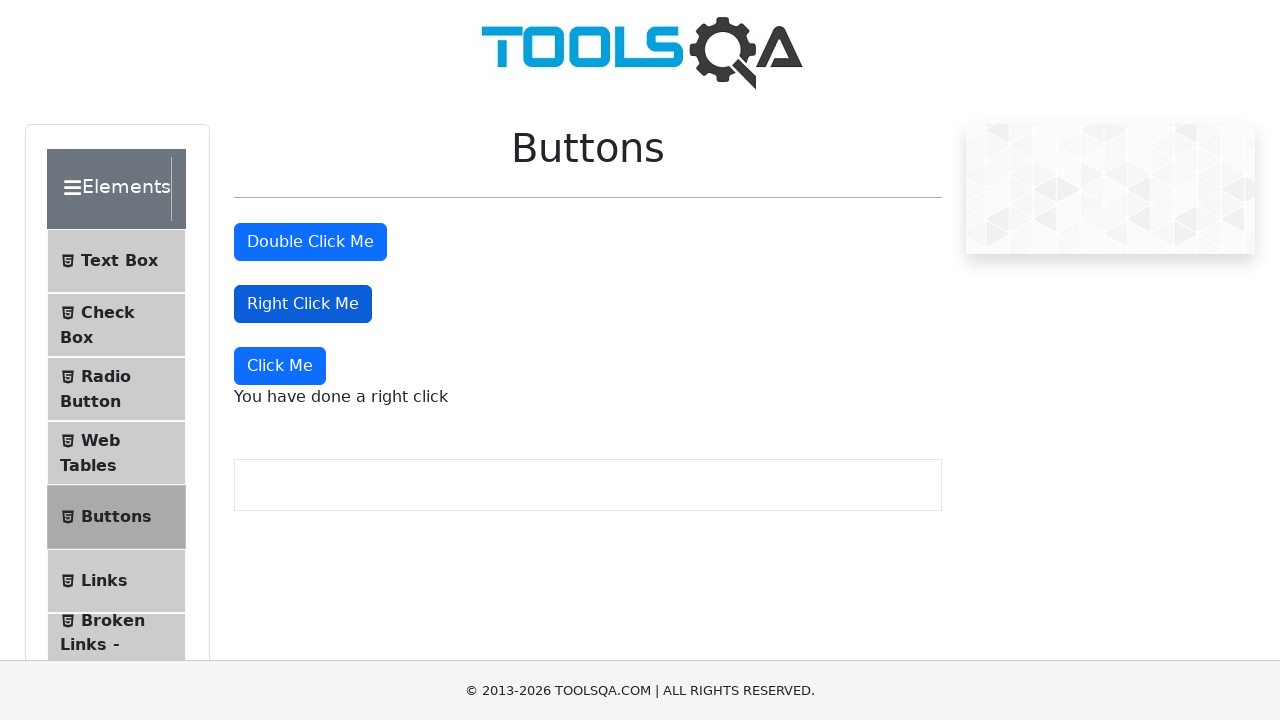